Tests that error icons (X icons) appear on input fields when validation fails, and disappear when the error is dismissed

Starting URL: https://www.saucedemo.com/

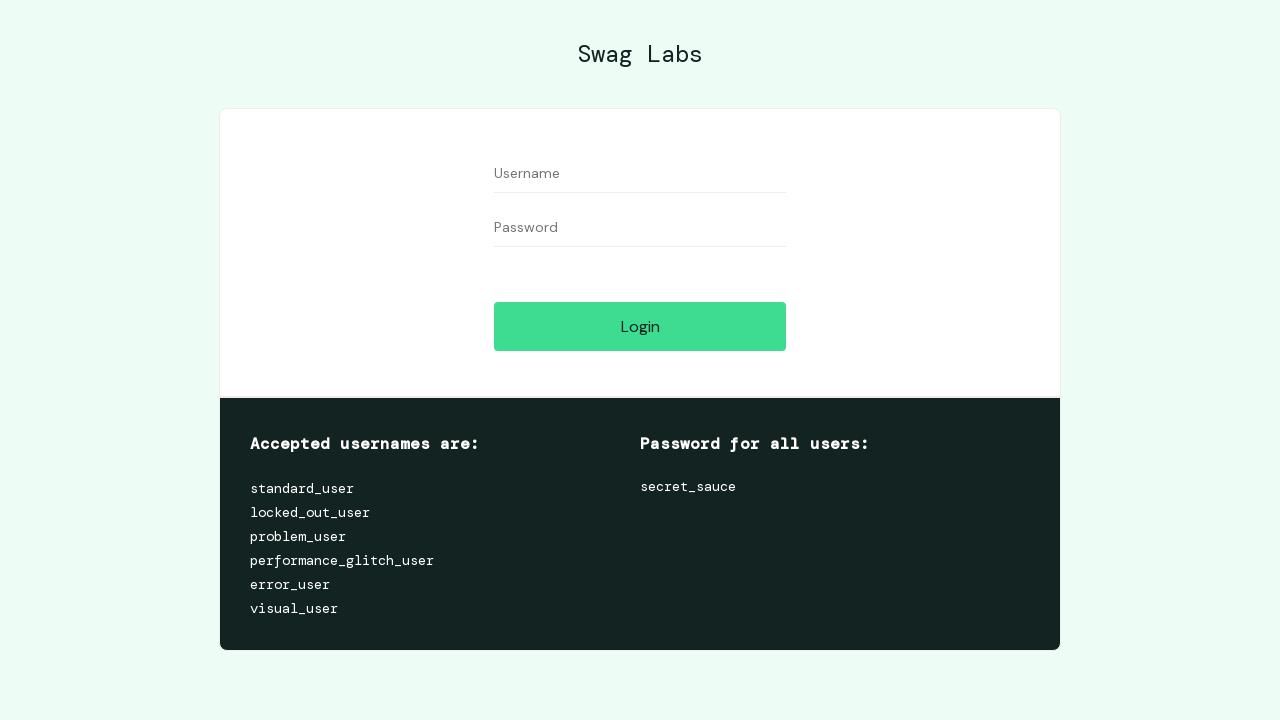

Waited for login button to be present
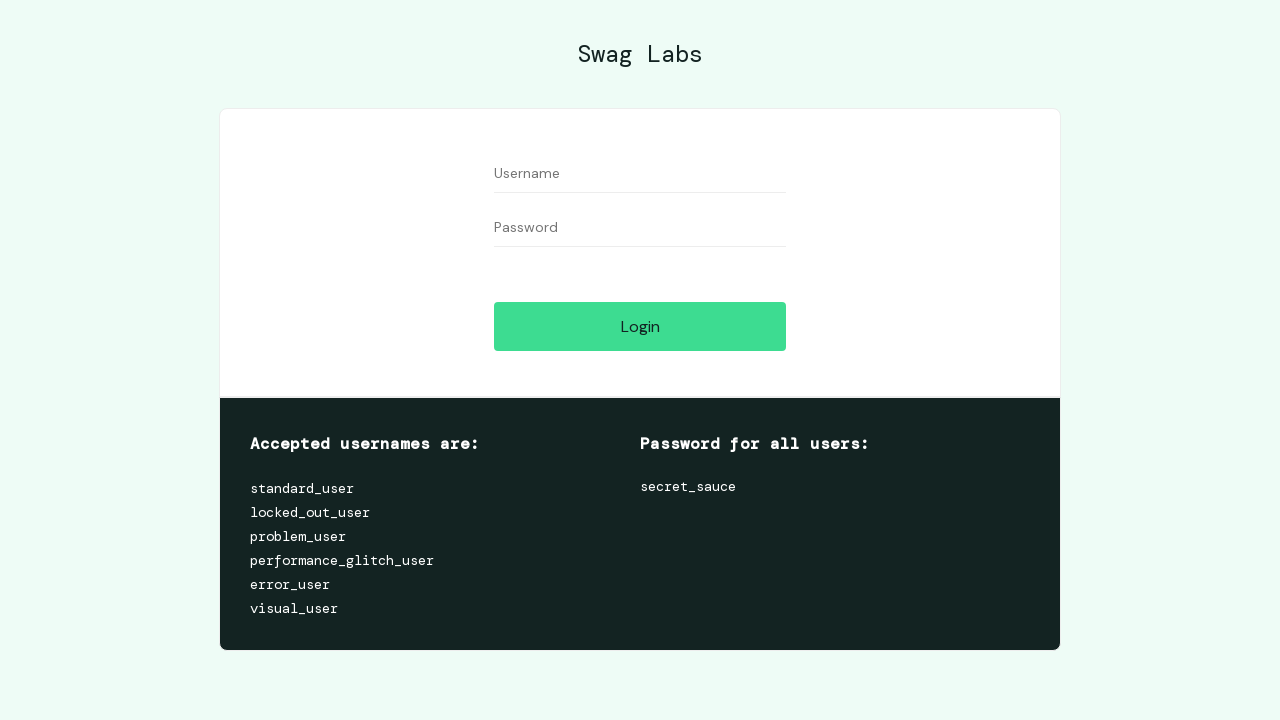

Clicked login button to trigger validation errors at (640, 326) on #login-button
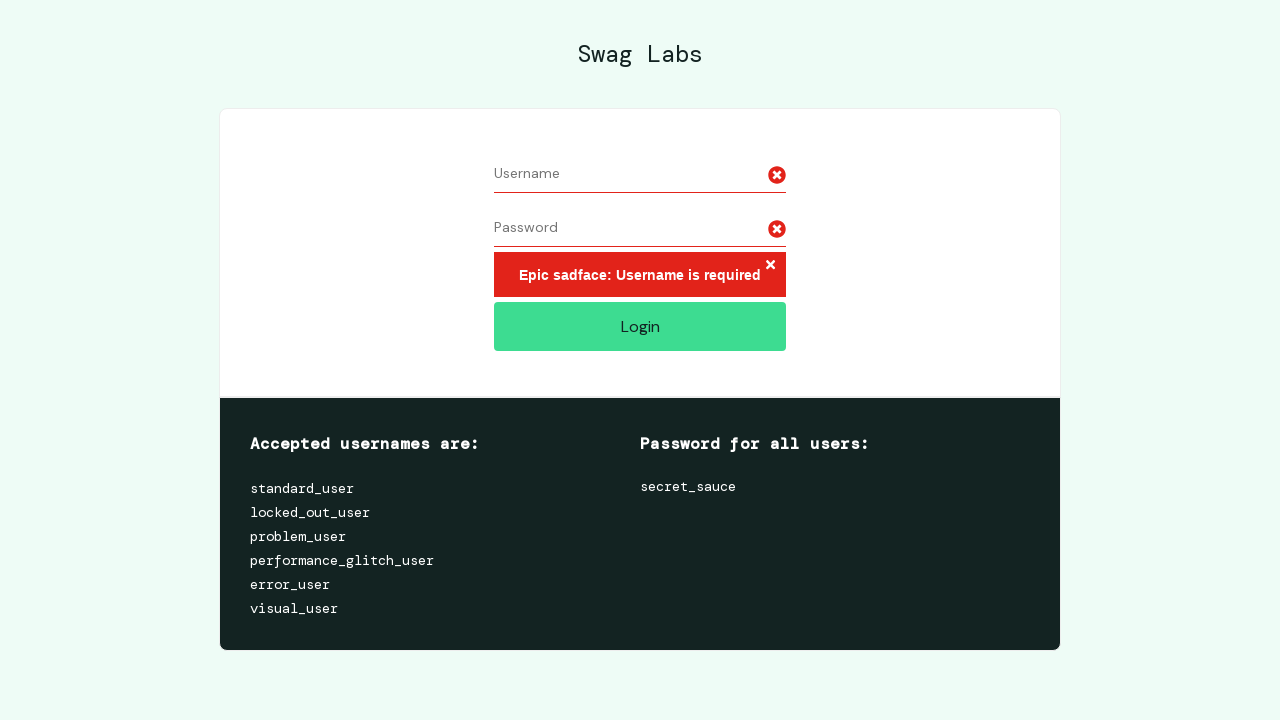

Located error icon for username field
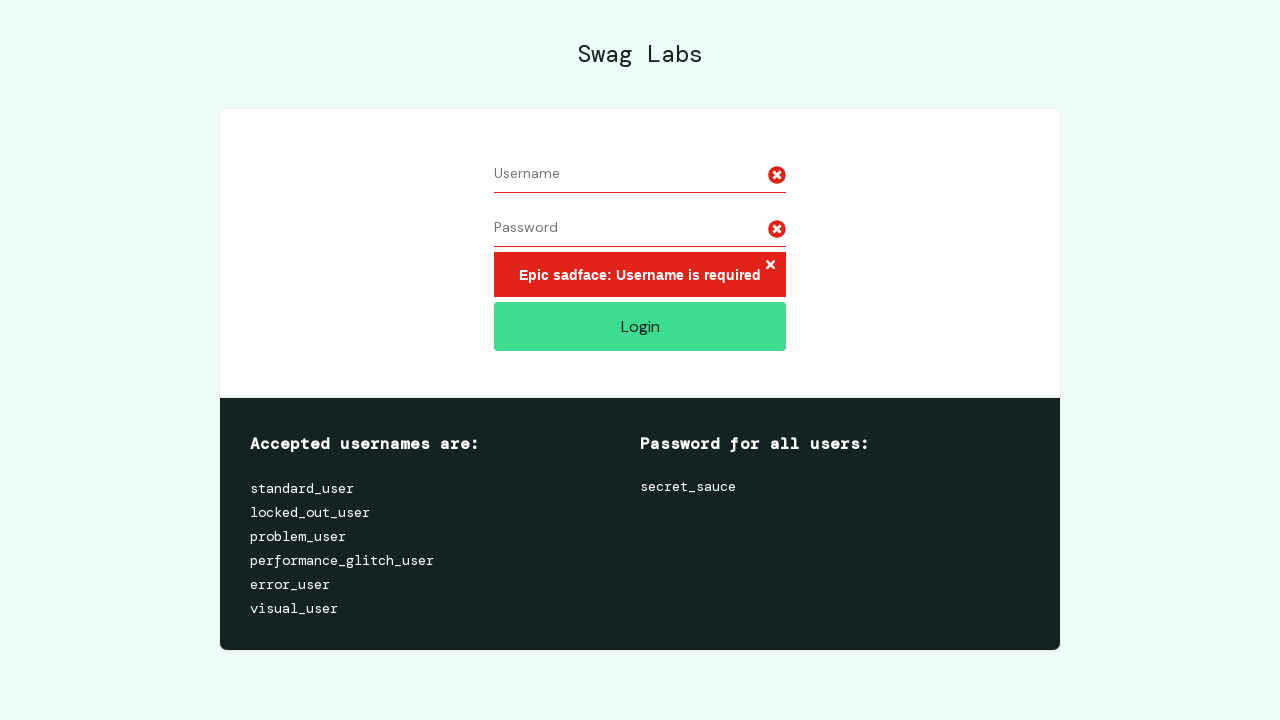

Located error icon for password field
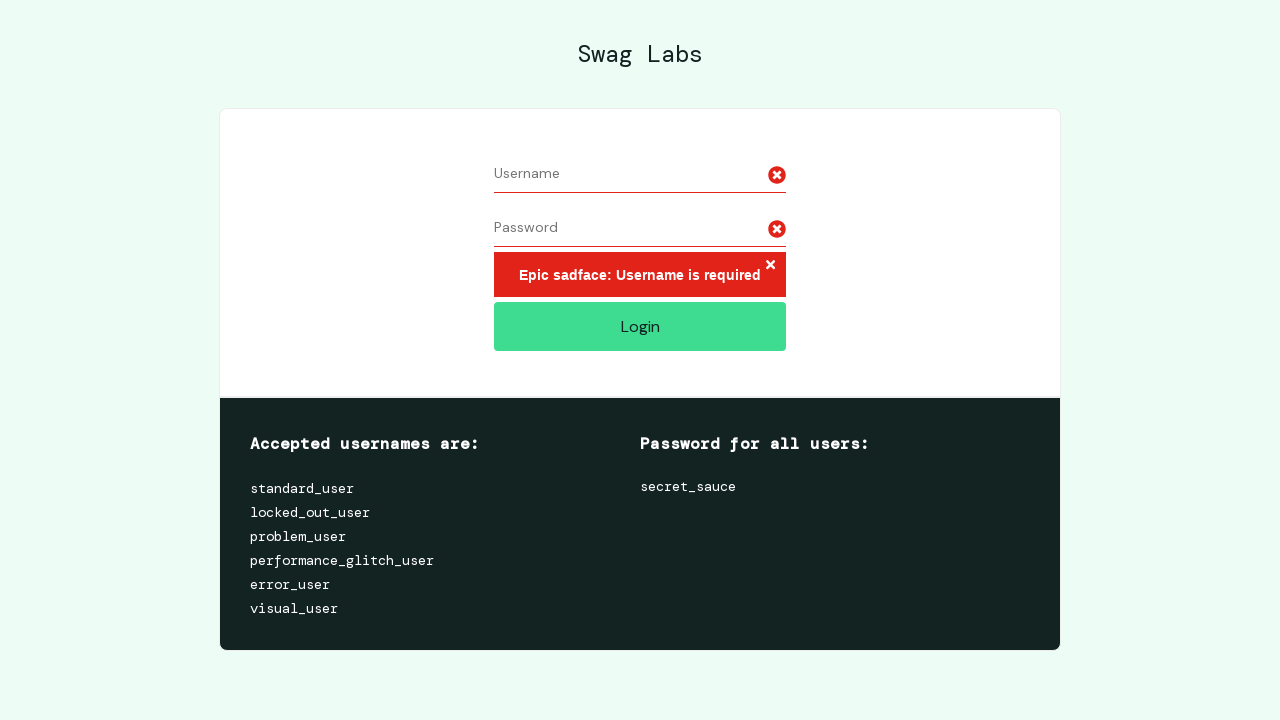

Verified error icon is visible on username field
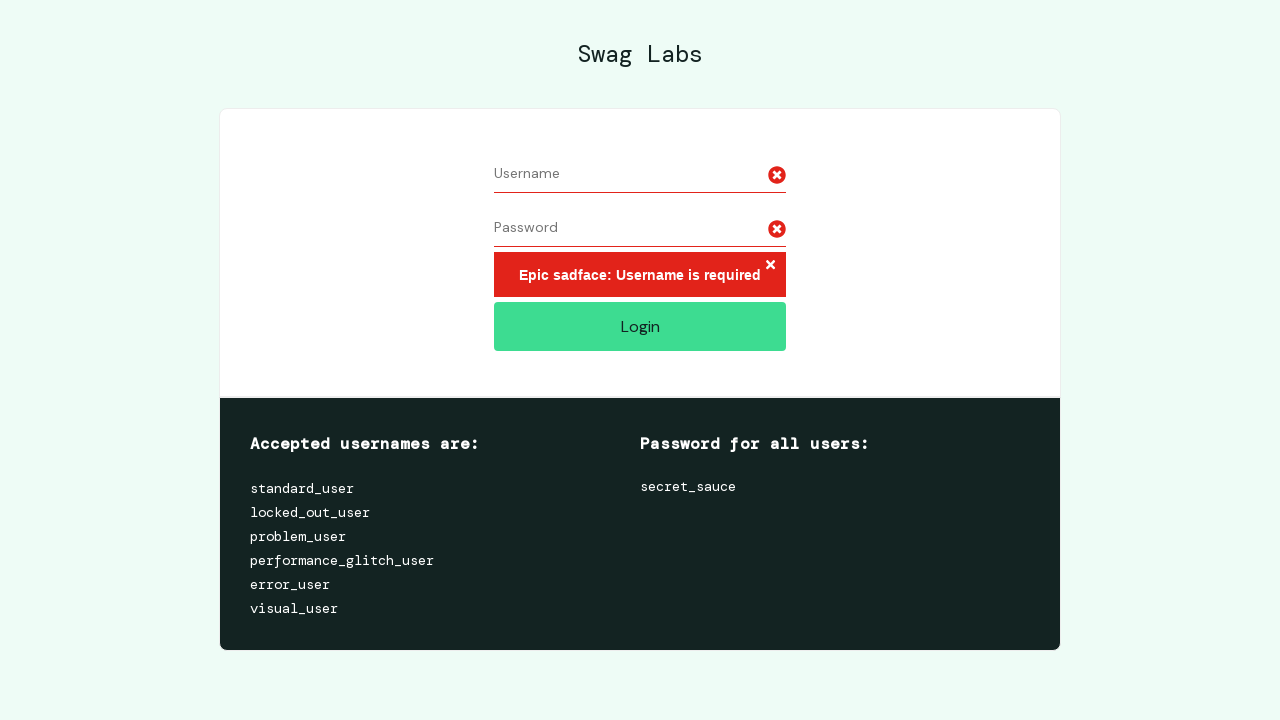

Verified error icon is visible on password field
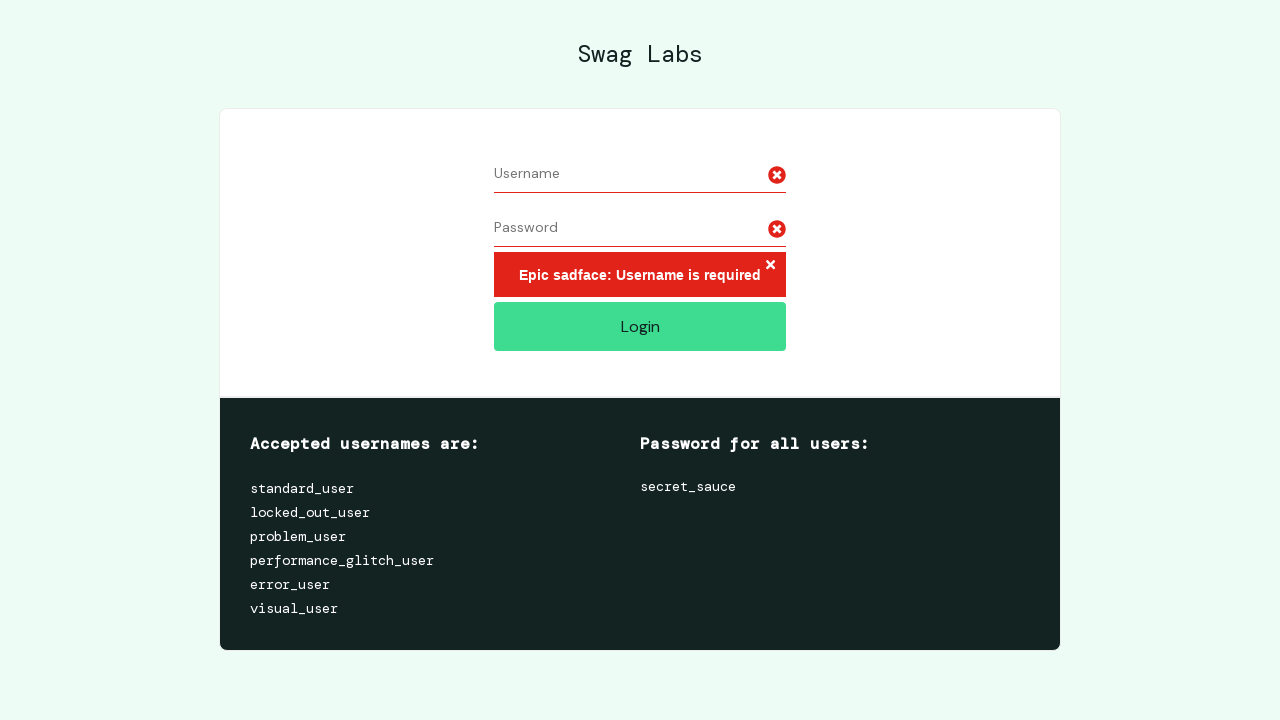

Clicked close button to dismiss error message at (770, 266) on #login_button_container > div > form > div.error-message-container.error > h3 > 
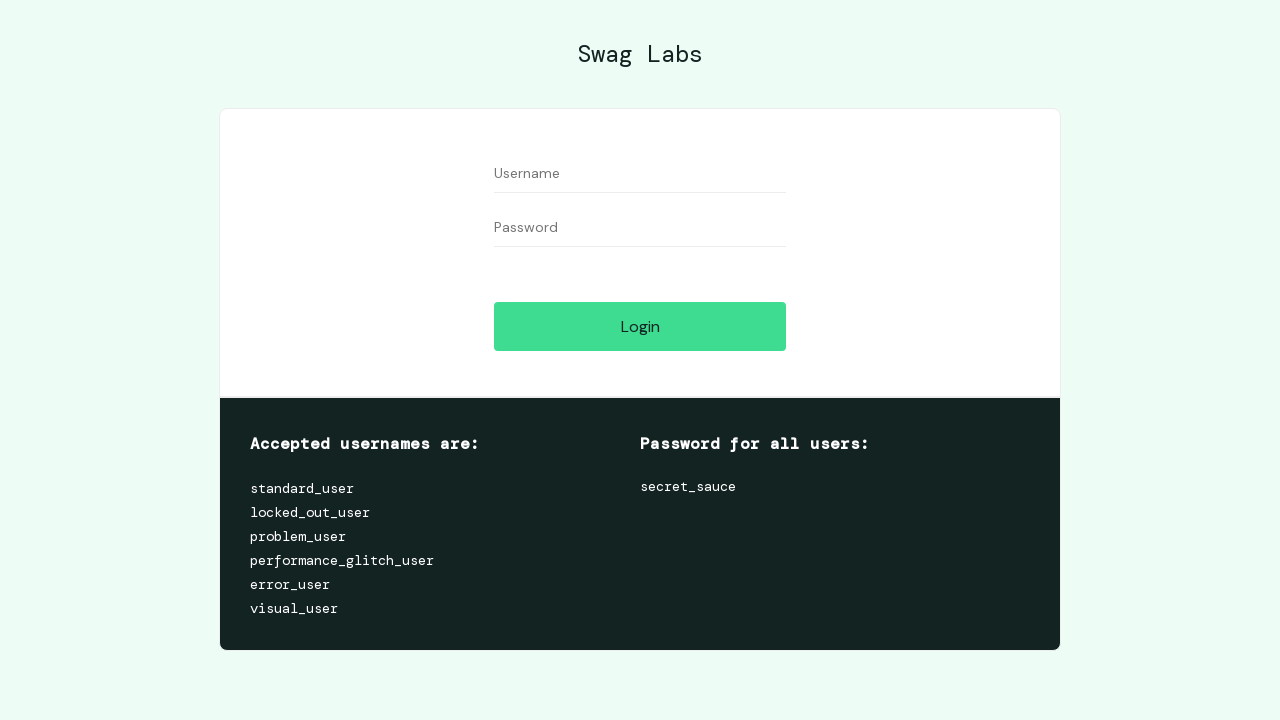

Verified error icon on username field is no longer visible
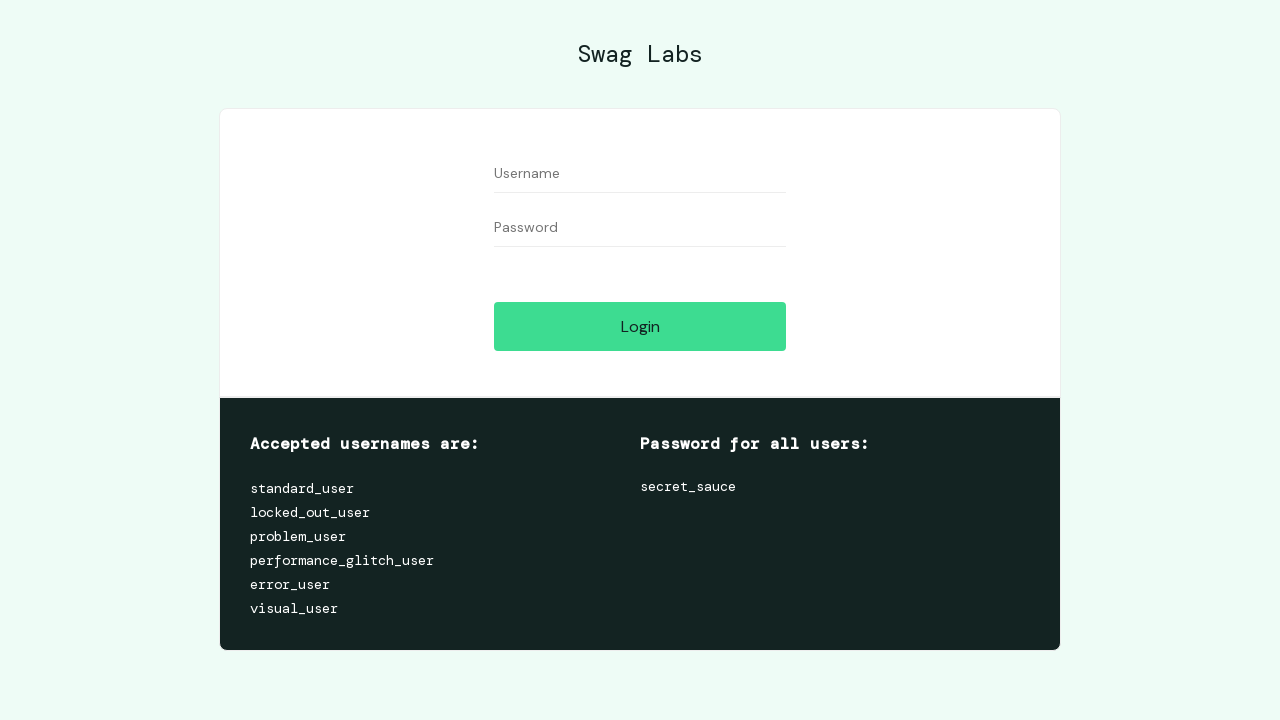

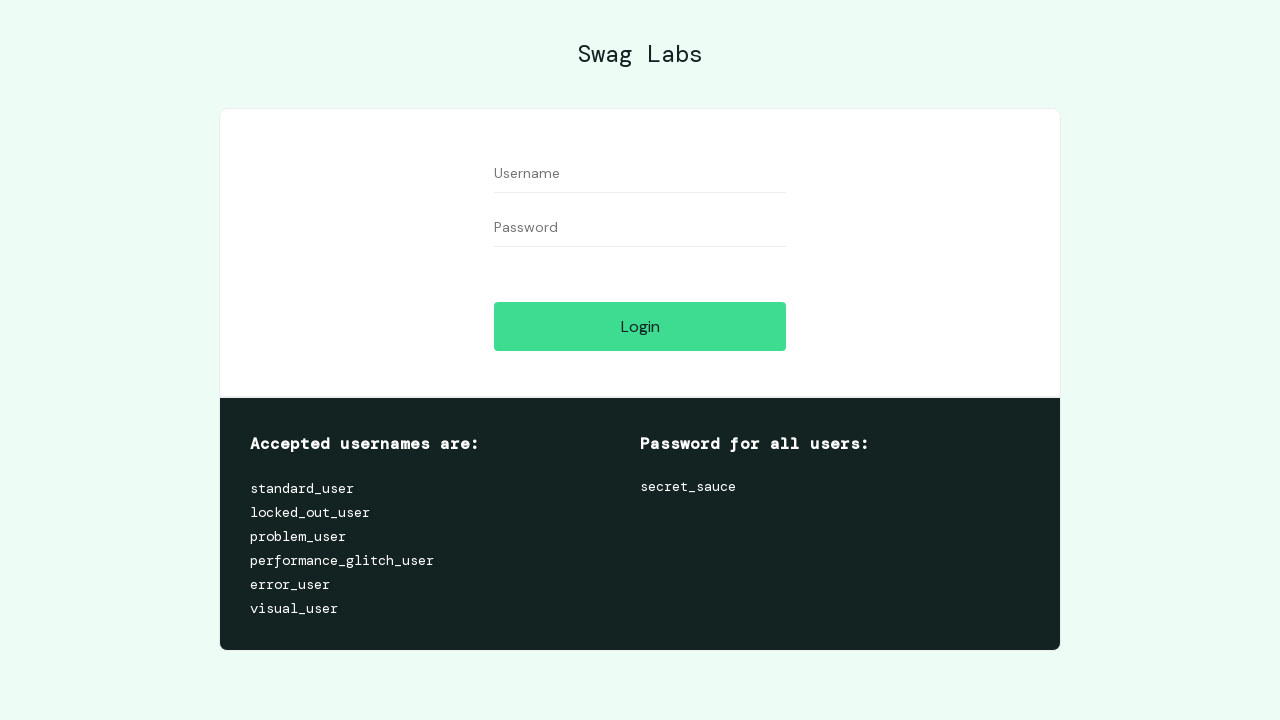